Tests file download functionality by navigating to a test page and clicking on a ZIP file download link

Starting URL: https://omayo.blogspot.com/p/page7.html

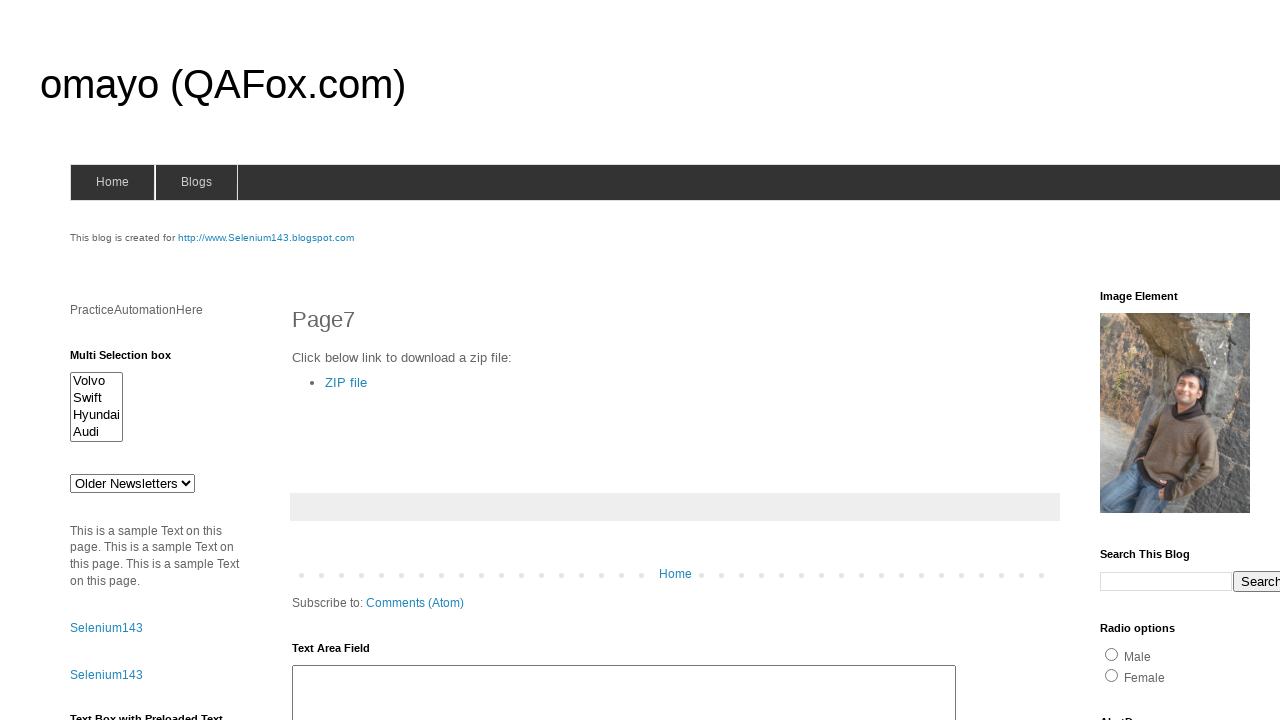

Navigated to test page https://omayo.blogspot.com/p/page7.html
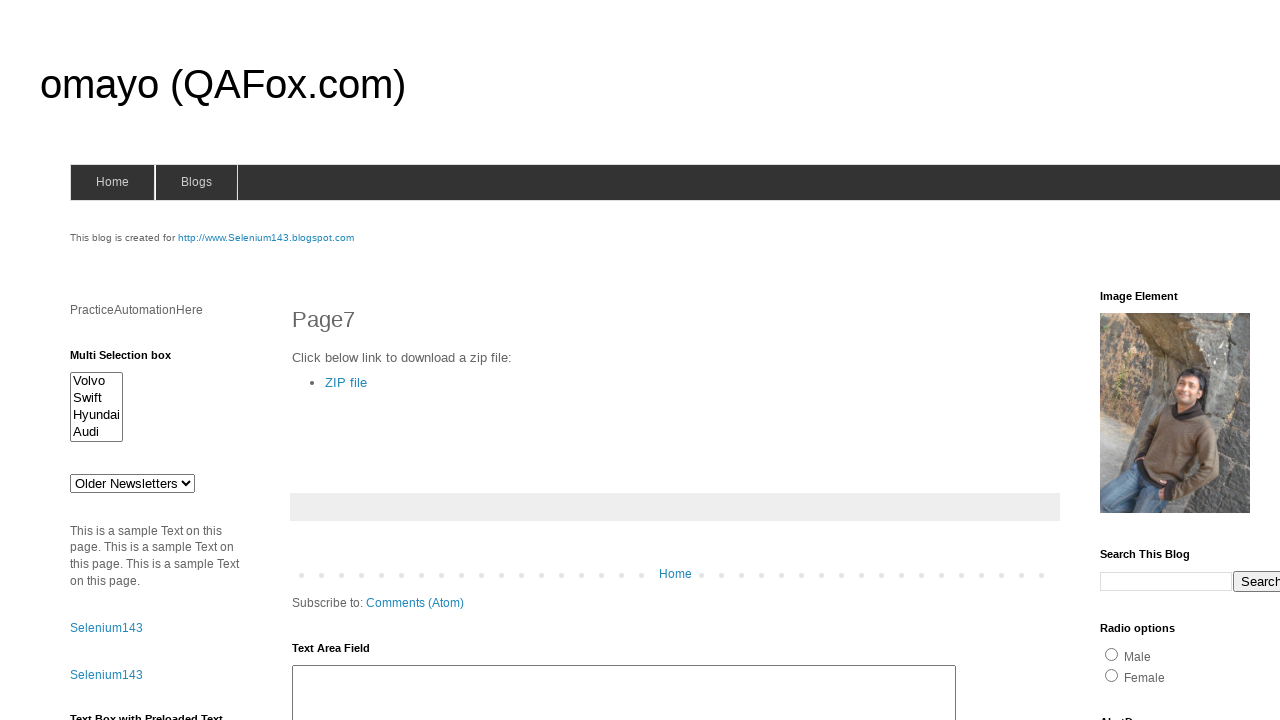

Clicked on ZIP file download link at (346, 382) on text=ZIP file
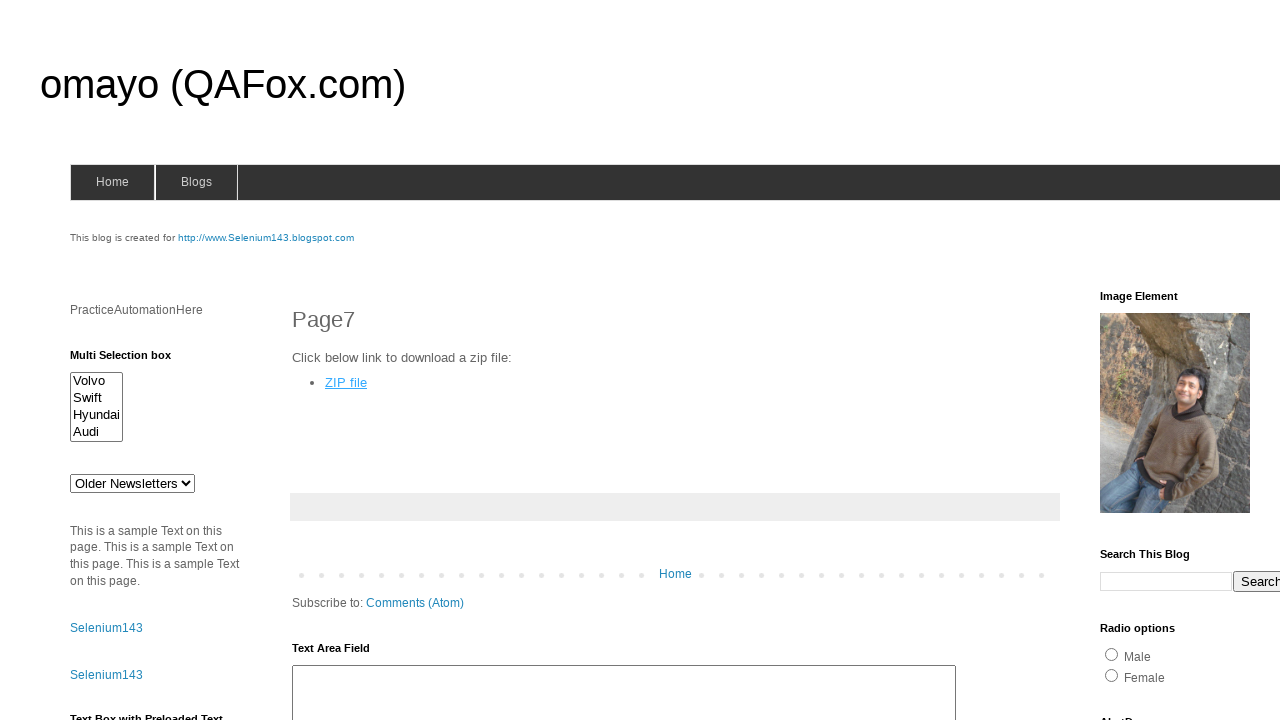

Waited 2 seconds for download to initiate
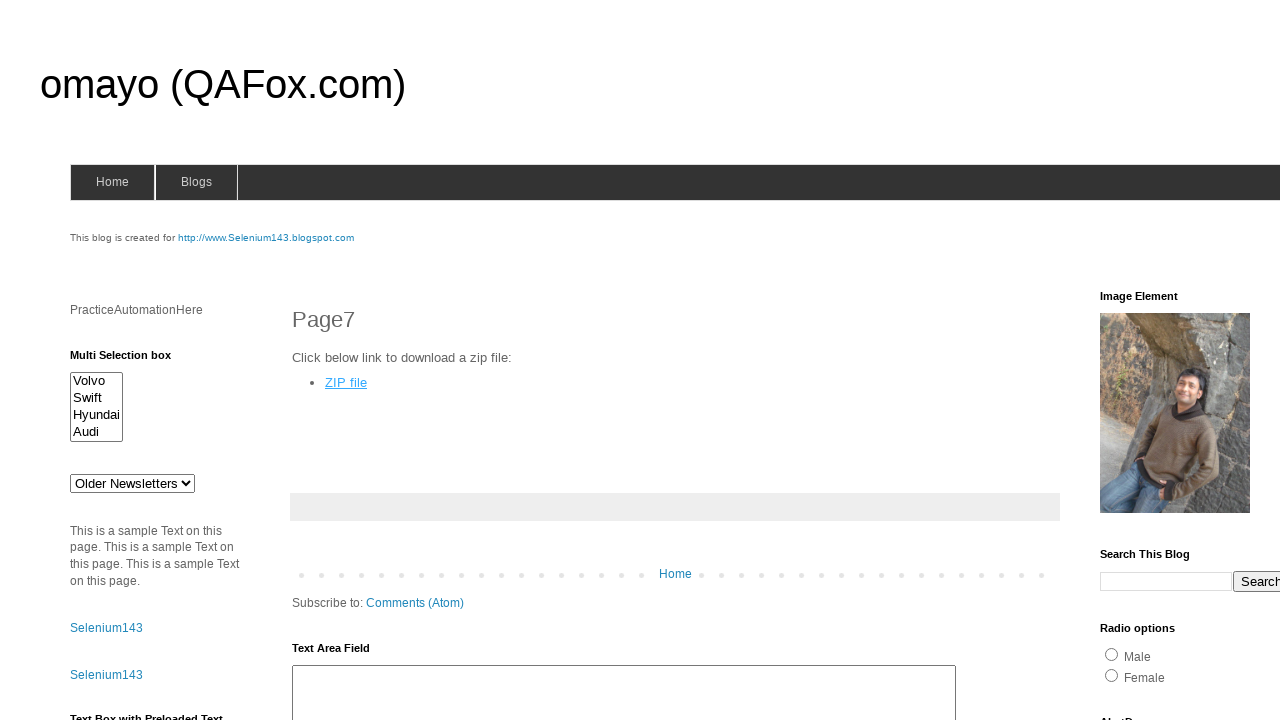

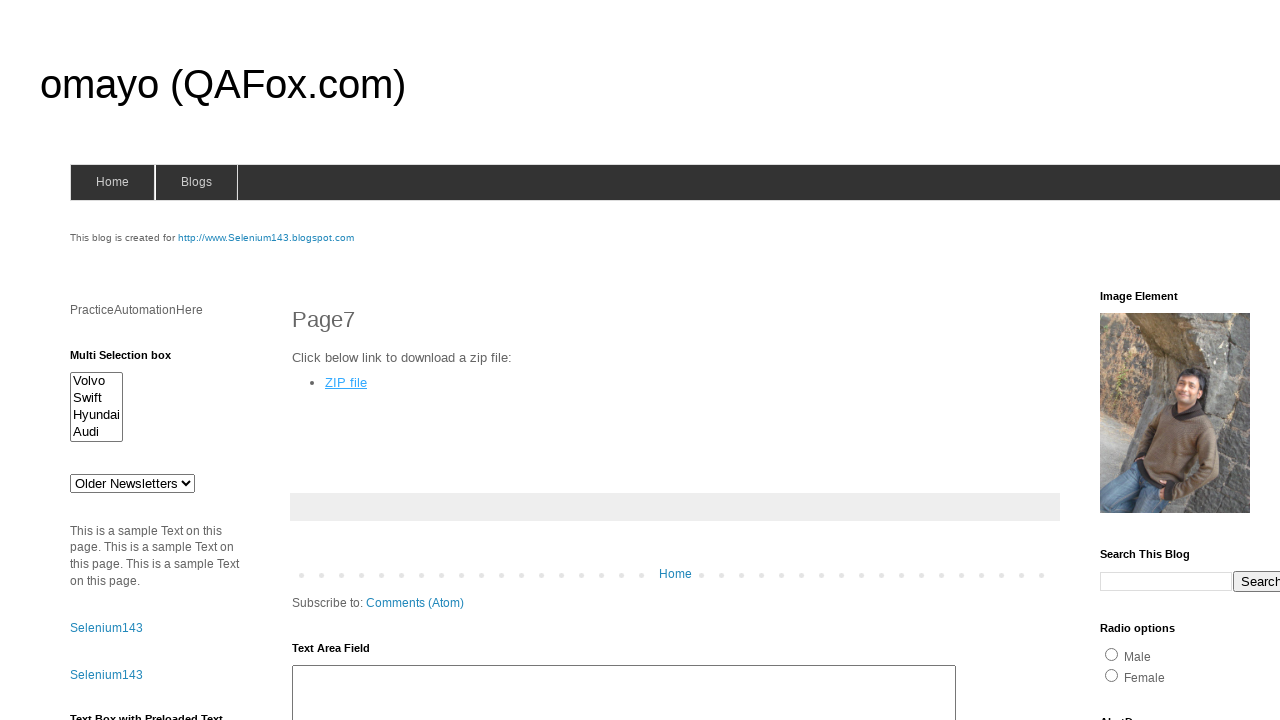